Tests JS Confirm by clicking the confirm button, dismissing the confirmation dialog, and verifying the result shows Cancel was clicked

Starting URL: https://the-internet.herokuapp.com/javascript_alerts

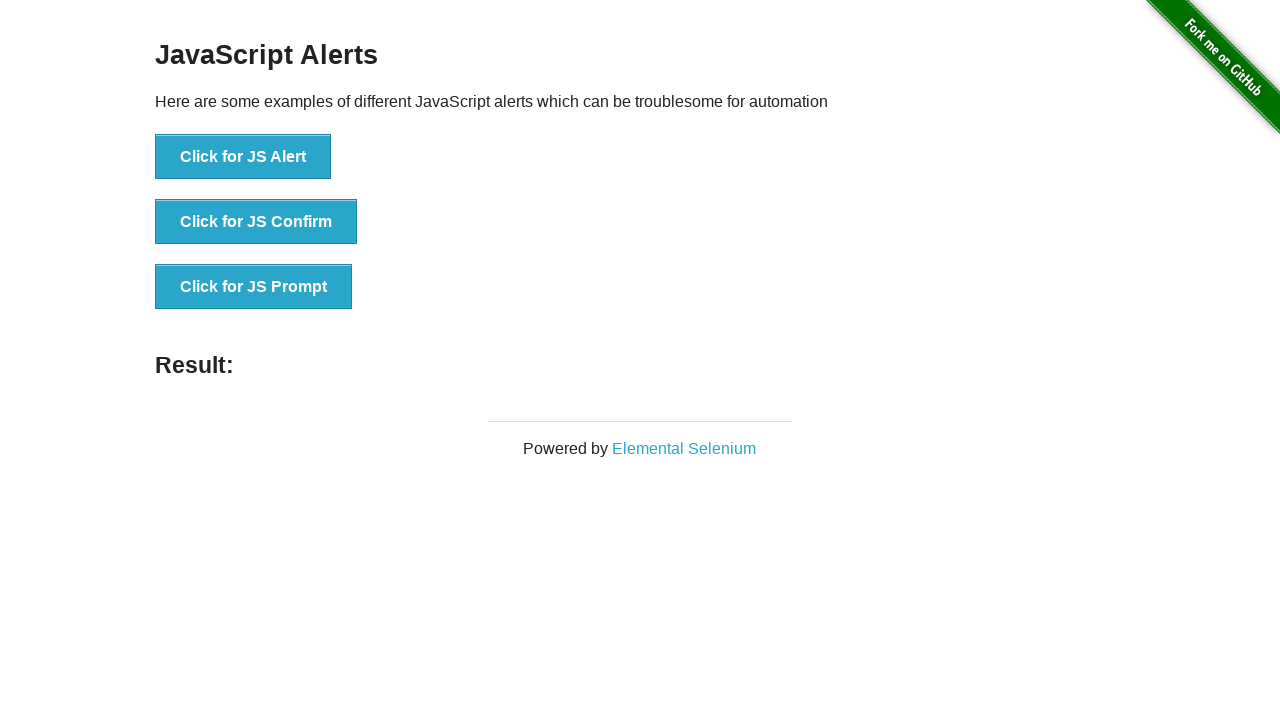

Set up dialog handler to dismiss confirmation dialogs
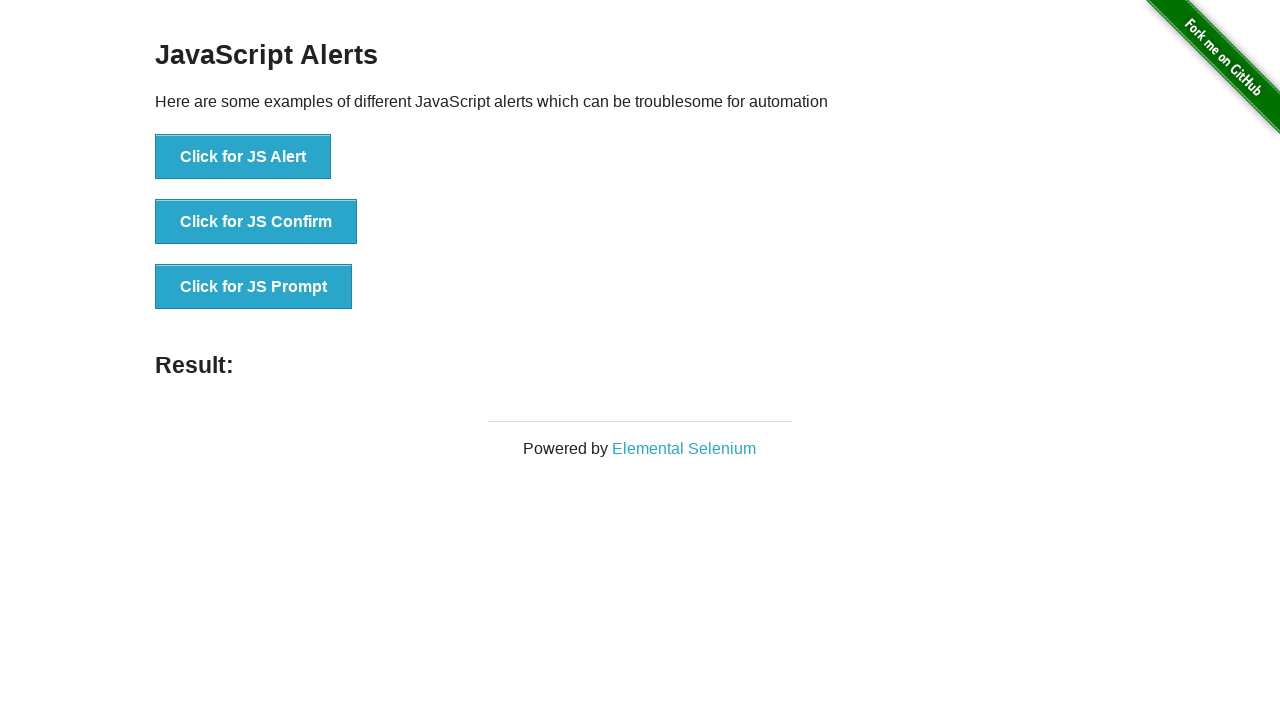

Clicked JS Confirm button to trigger confirmation dialog at (256, 222) on button[onclick*='jsConfirm']
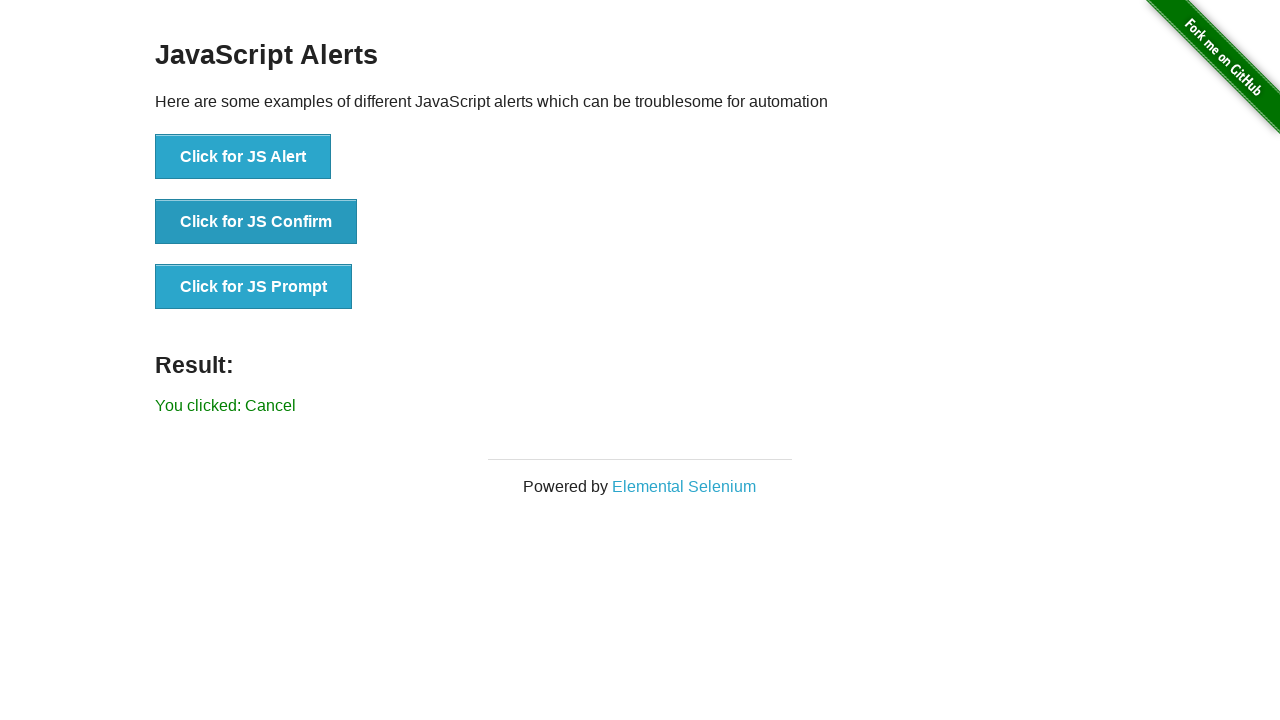

Confirmation dialog was dismissed and result message appeared
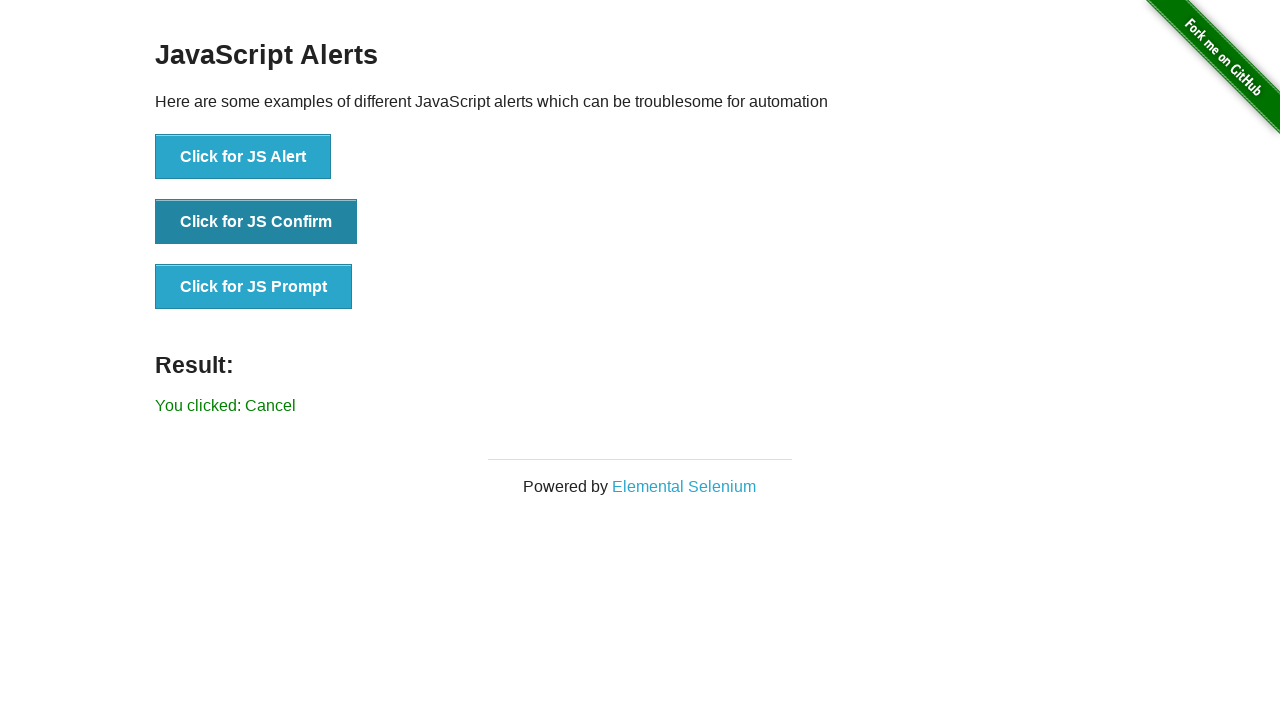

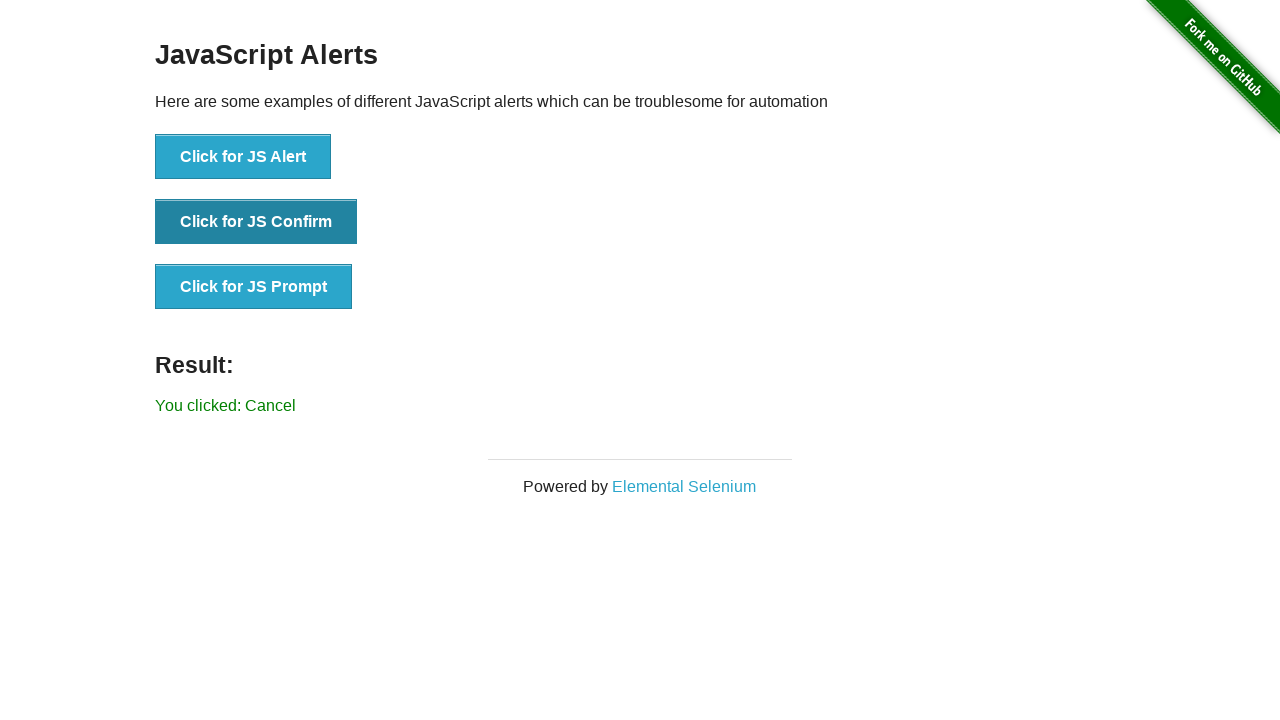